Tests frame interaction by switching to a frame and filling first name and last name input fields within that frame.

Starting URL: https://letcode.in/frame

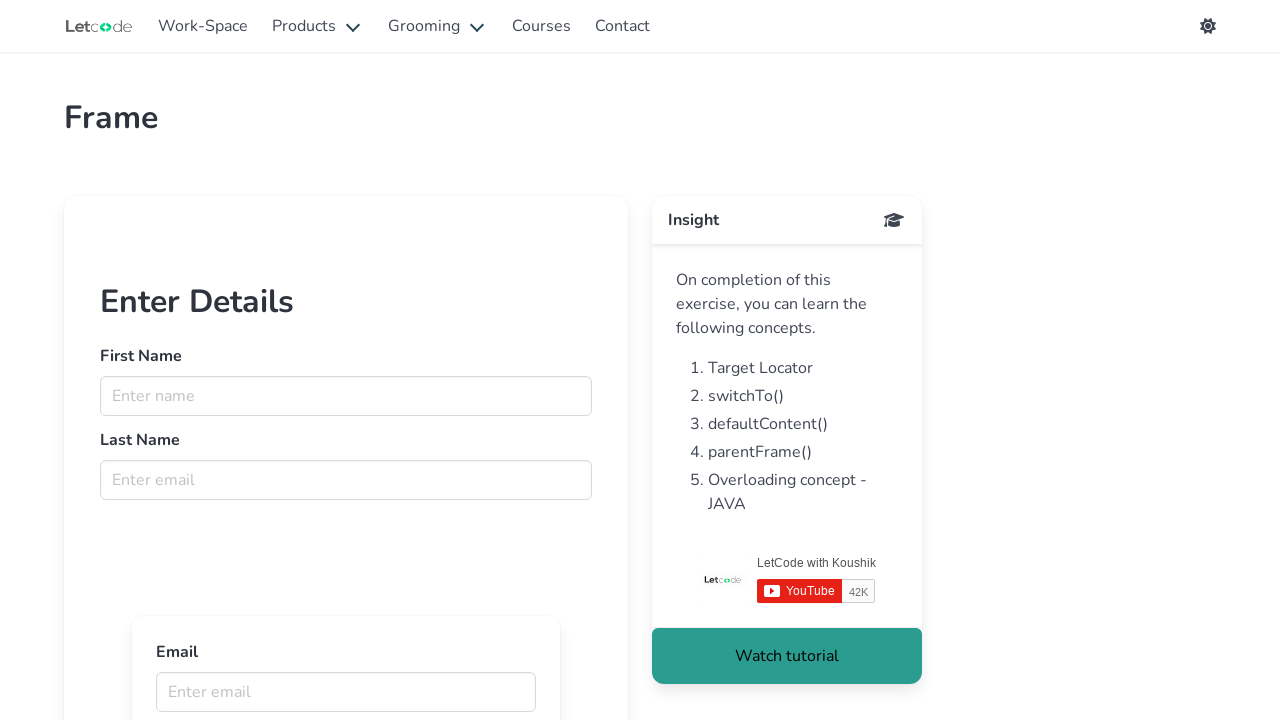

Switched to frame 'firstFr'
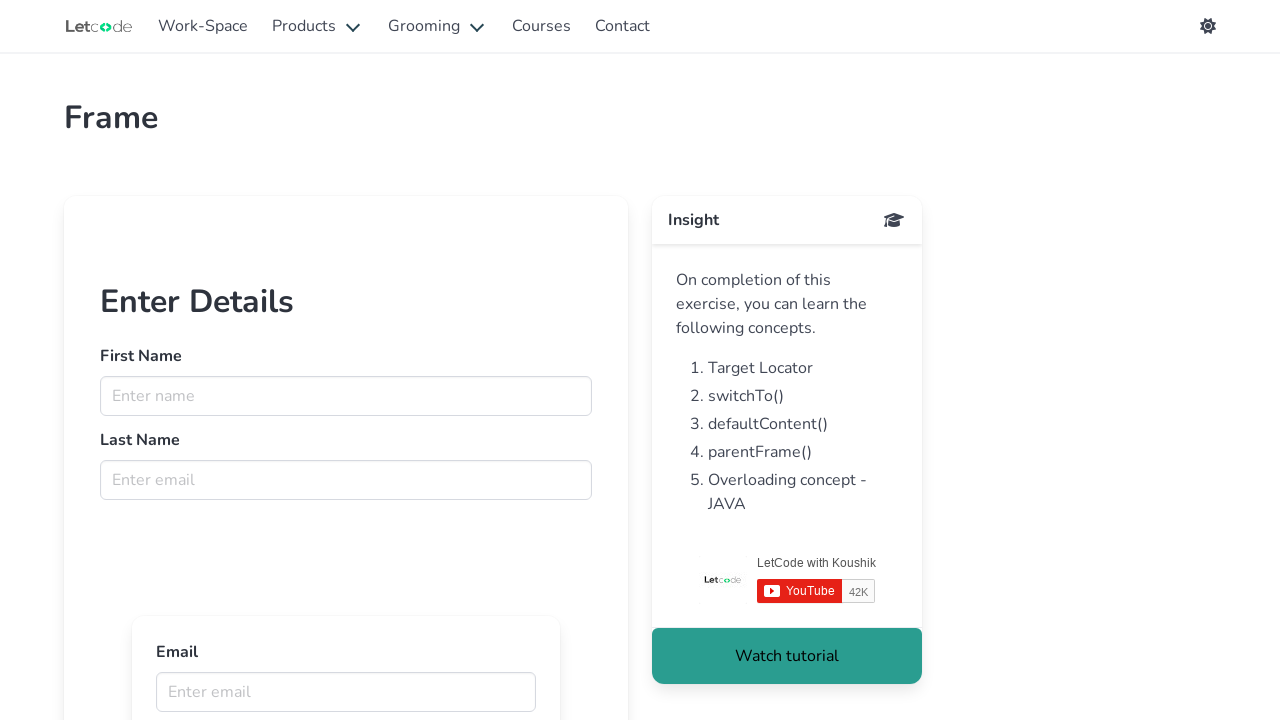

Filled first name field with 'ArulDDD' in frame on //input[@name='fname']
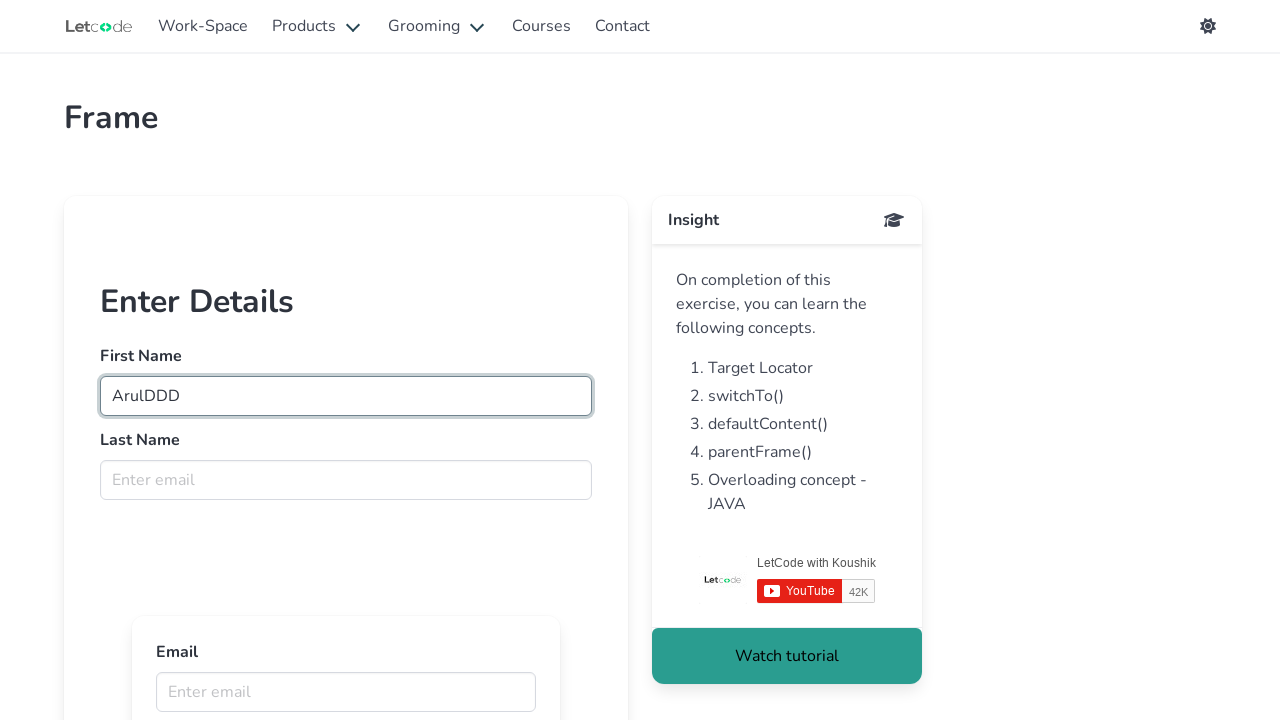

Filled last name field with 'Daniel' in frame on //input[@name='lname']
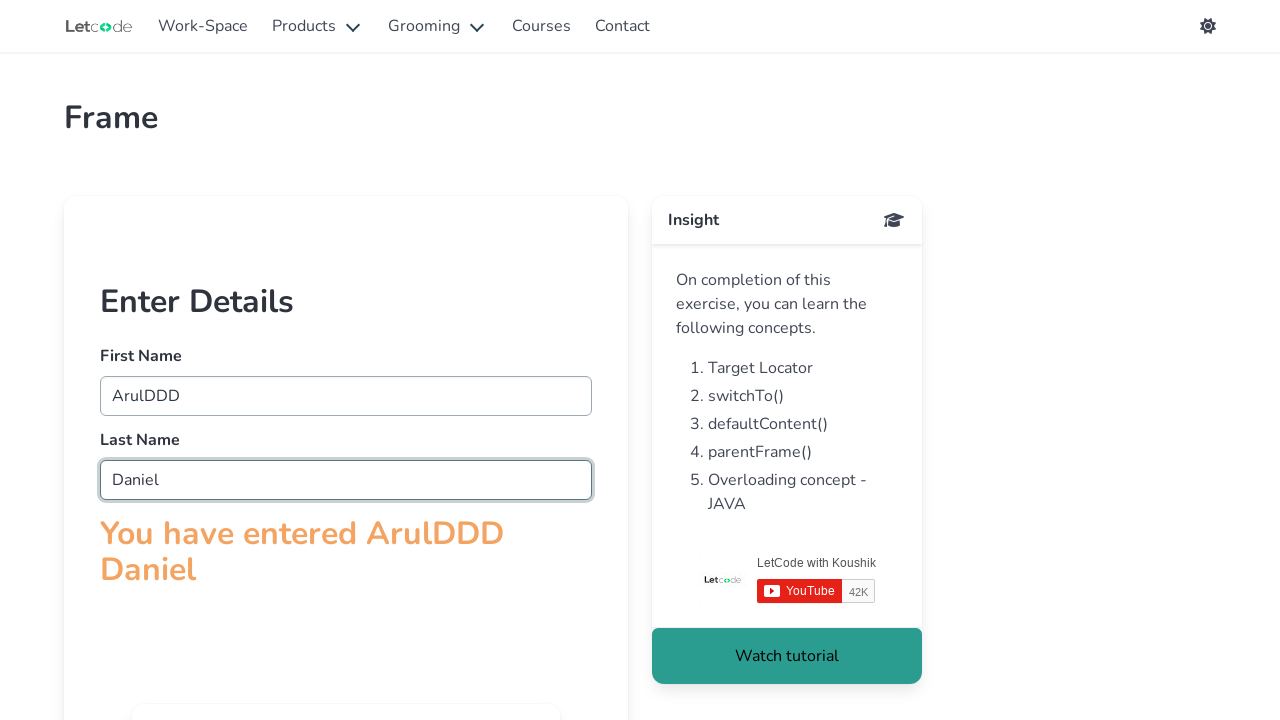

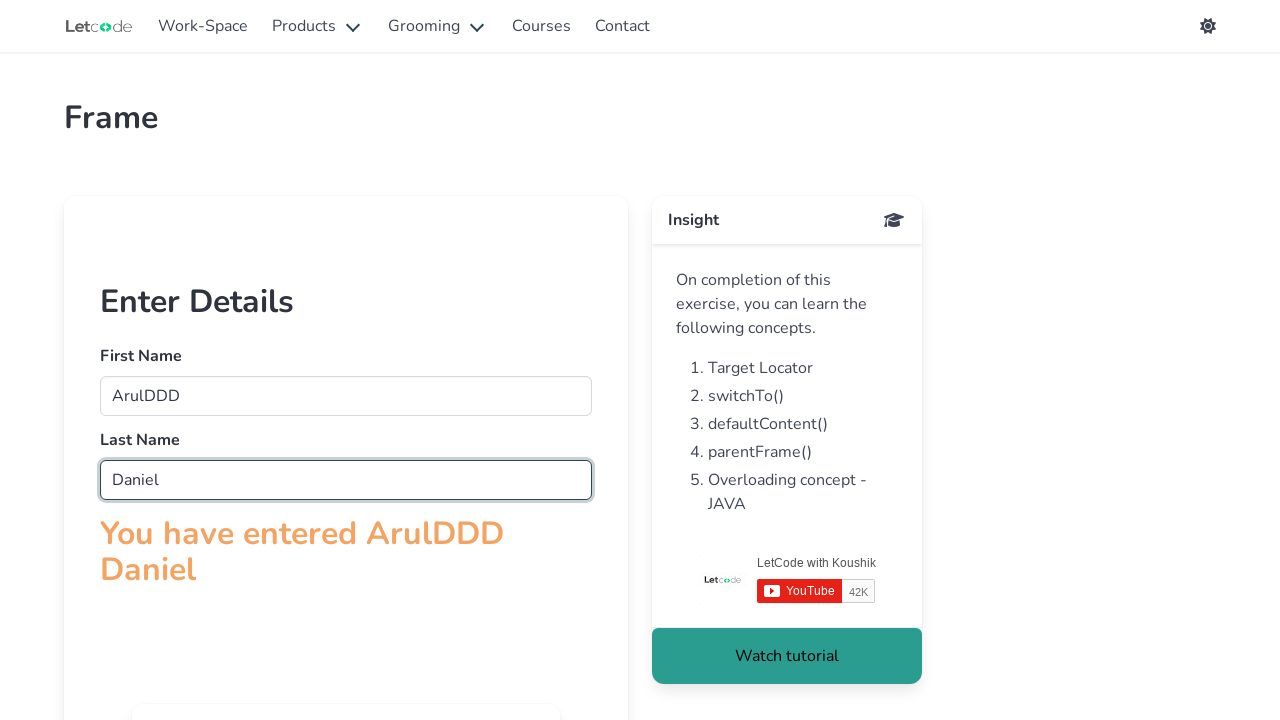